Tests drag and drop functionality by dragging a draggable element and dropping it onto a target droppable element

Starting URL: https://testautomationpractice.blogspot.com/

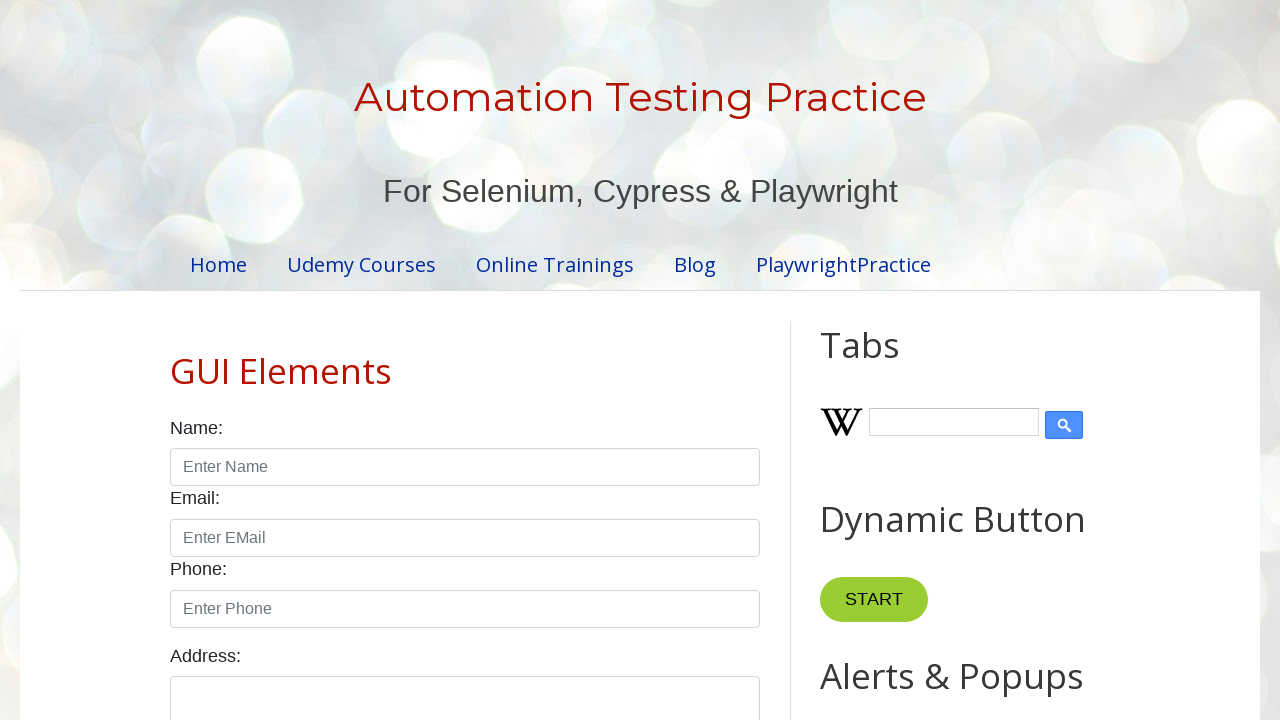

Located draggable source element with id 'draggable'
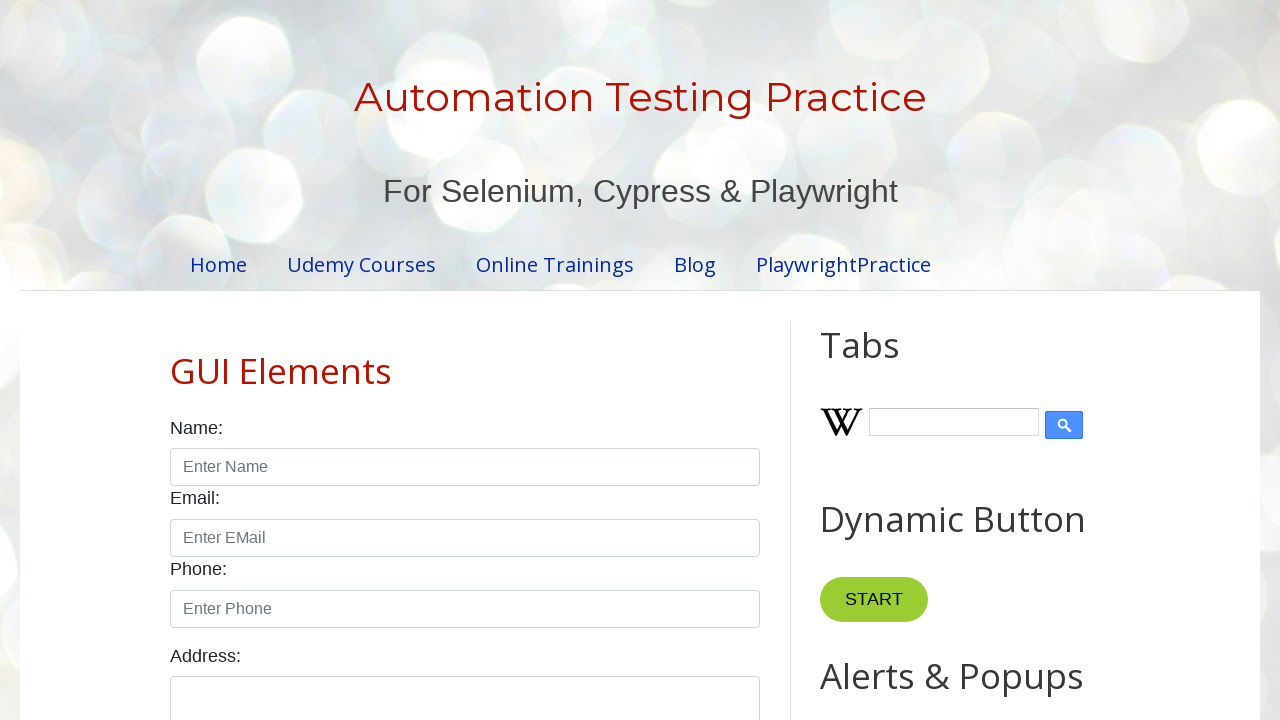

Located droppable target element with id 'droppable'
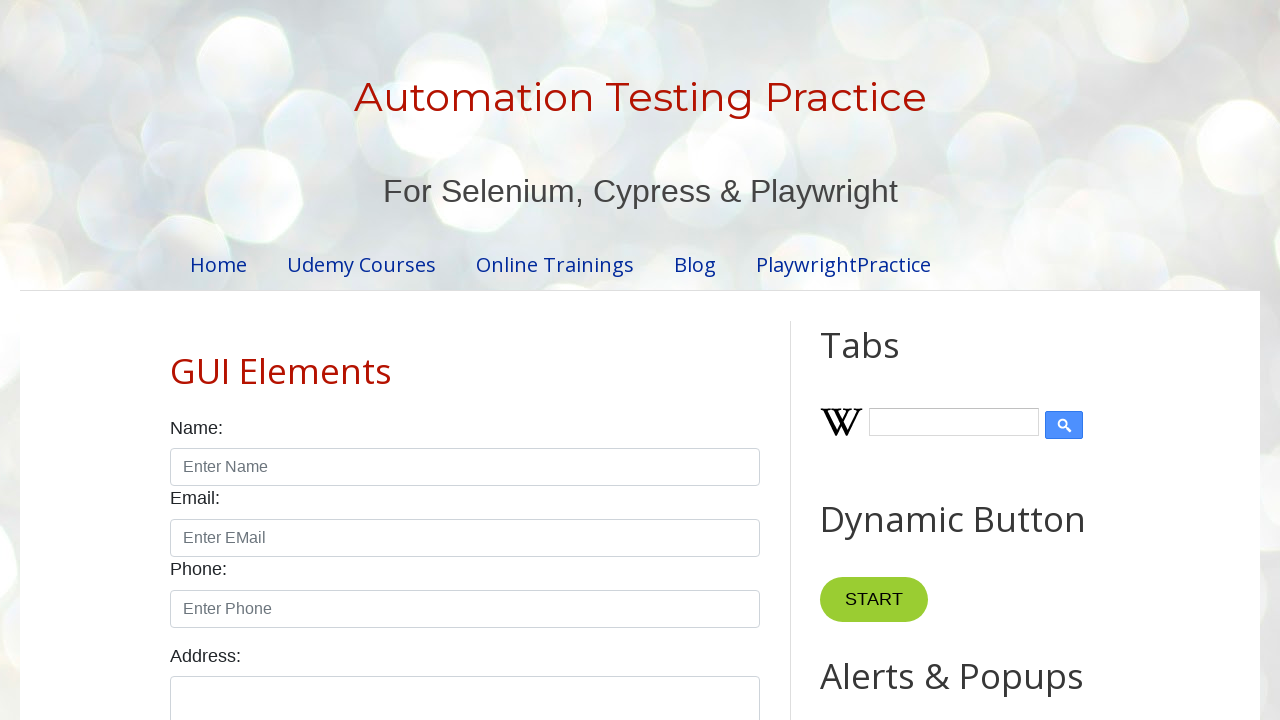

Dragged source element and dropped it onto target element at (1015, 386)
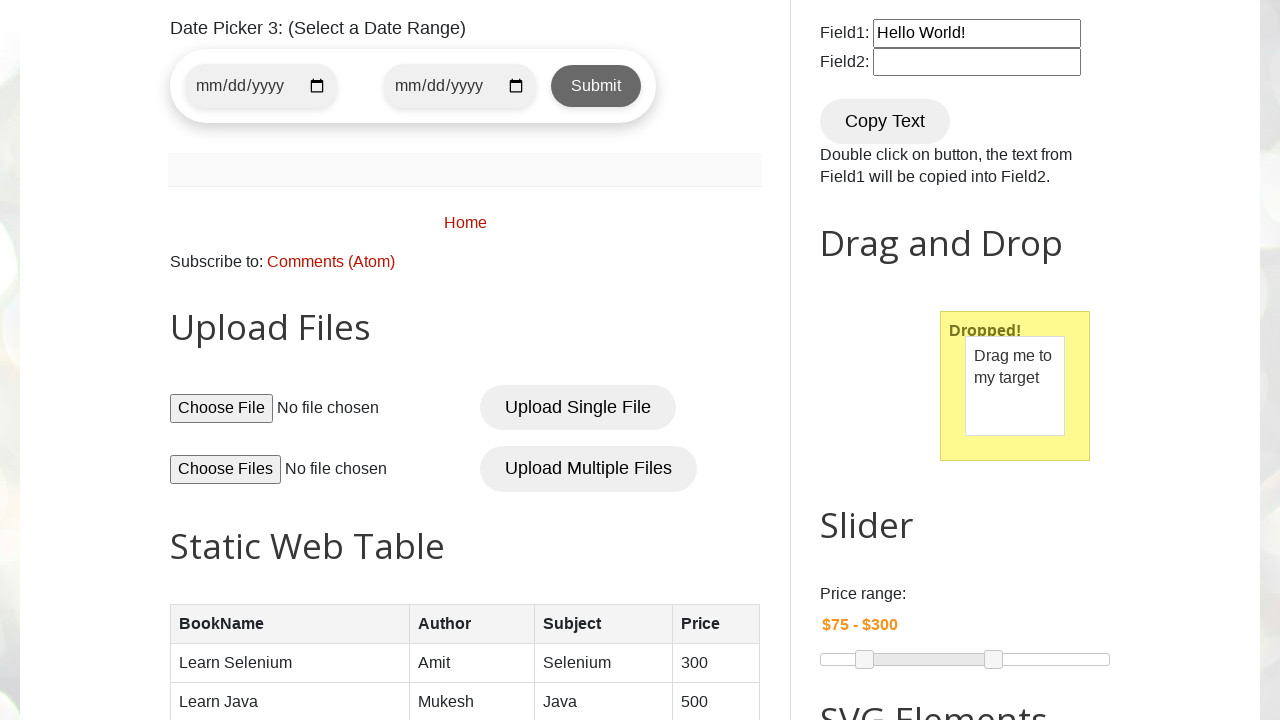

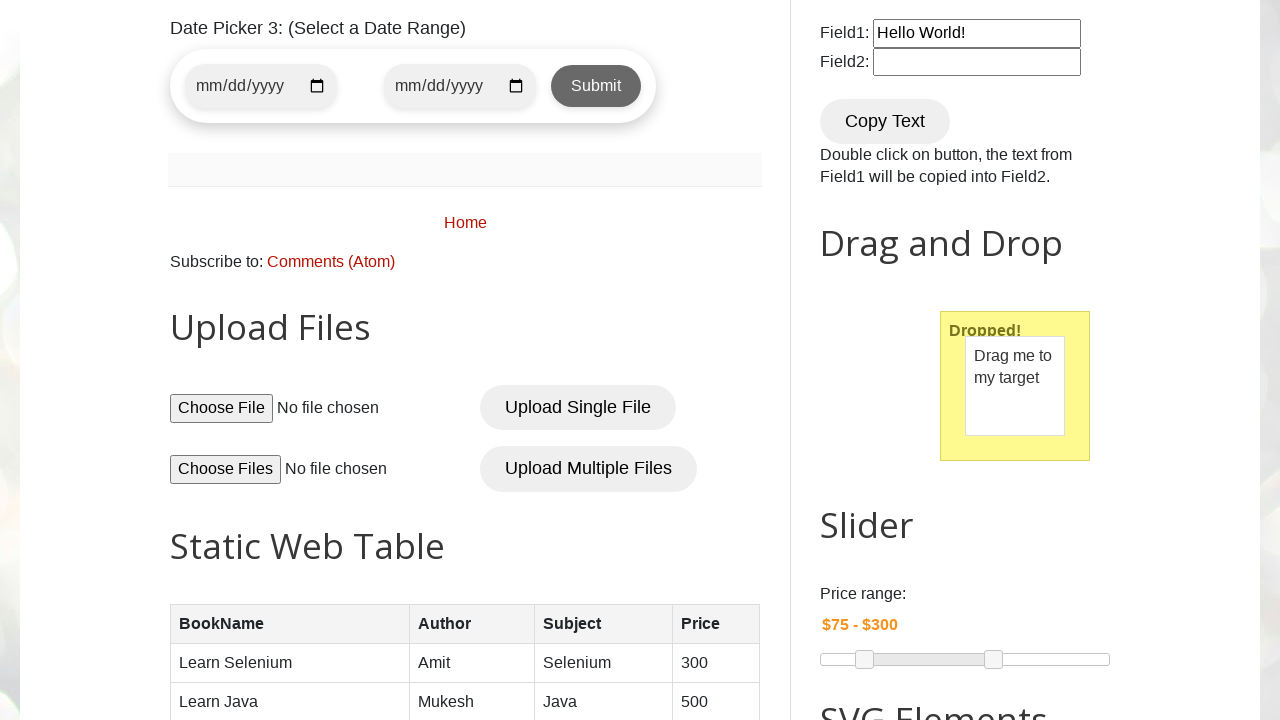